Tests that the Clear completed button displays correct text after marking an item complete

Starting URL: https://demo.playwright.dev/todomvc

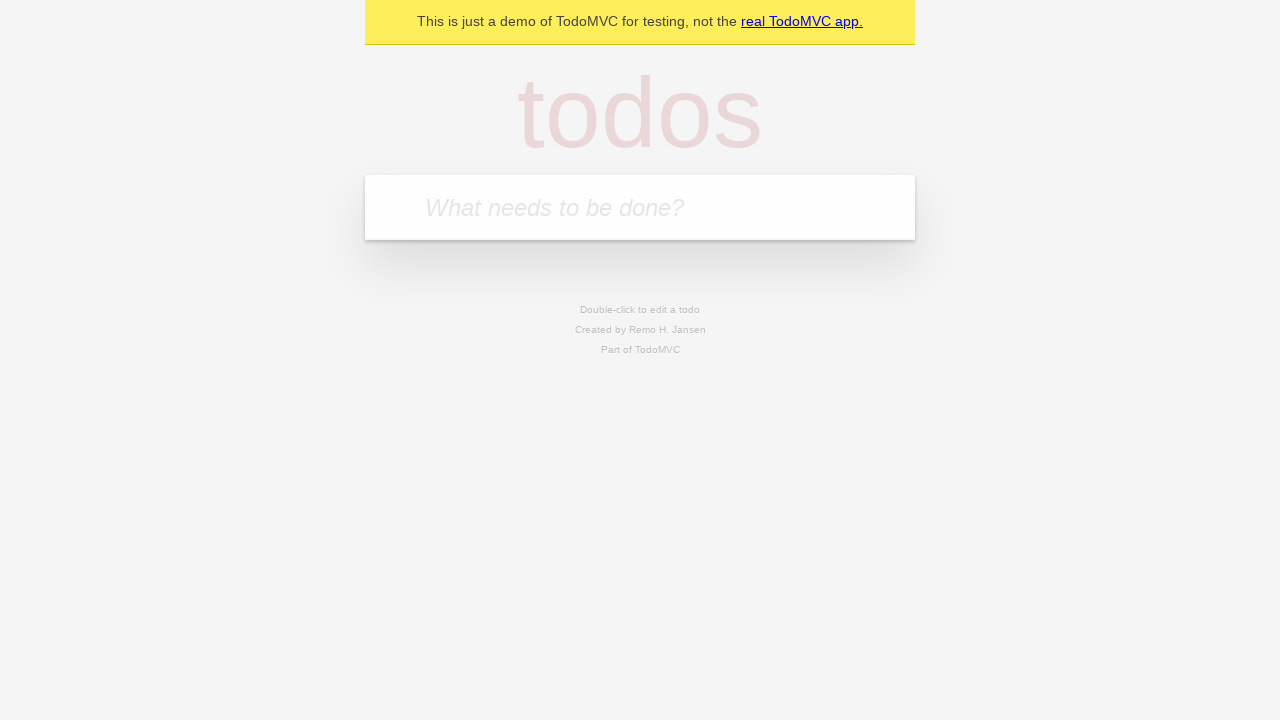

Filled todo input with 'buy some cheese' on internal:attr=[placeholder="What needs to be done?"i]
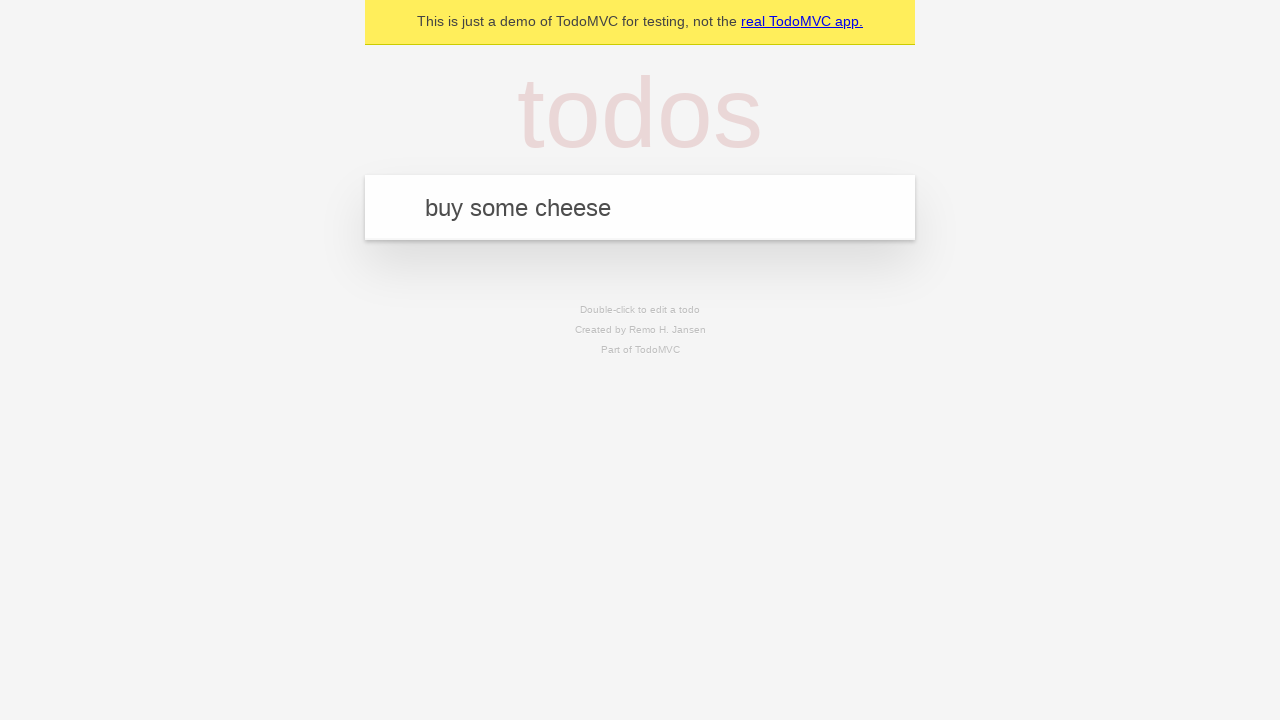

Pressed Enter to create first todo on internal:attr=[placeholder="What needs to be done?"i]
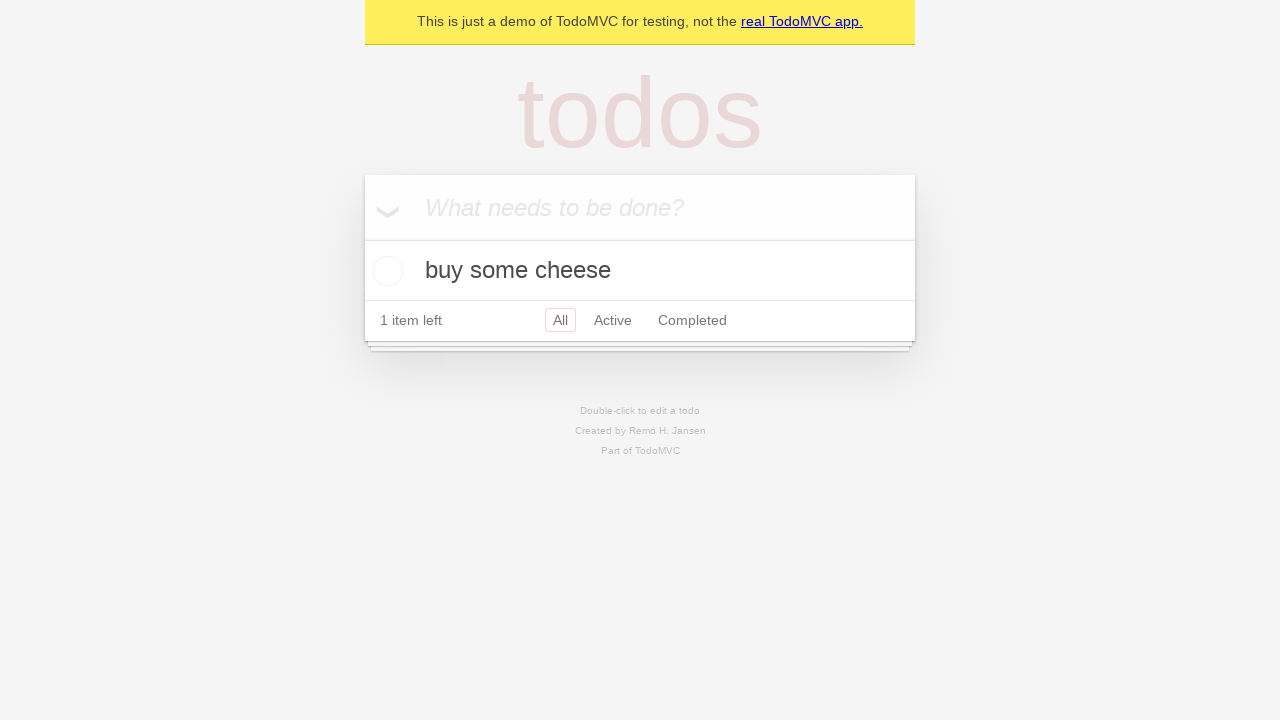

Filled todo input with 'feed the cat' on internal:attr=[placeholder="What needs to be done?"i]
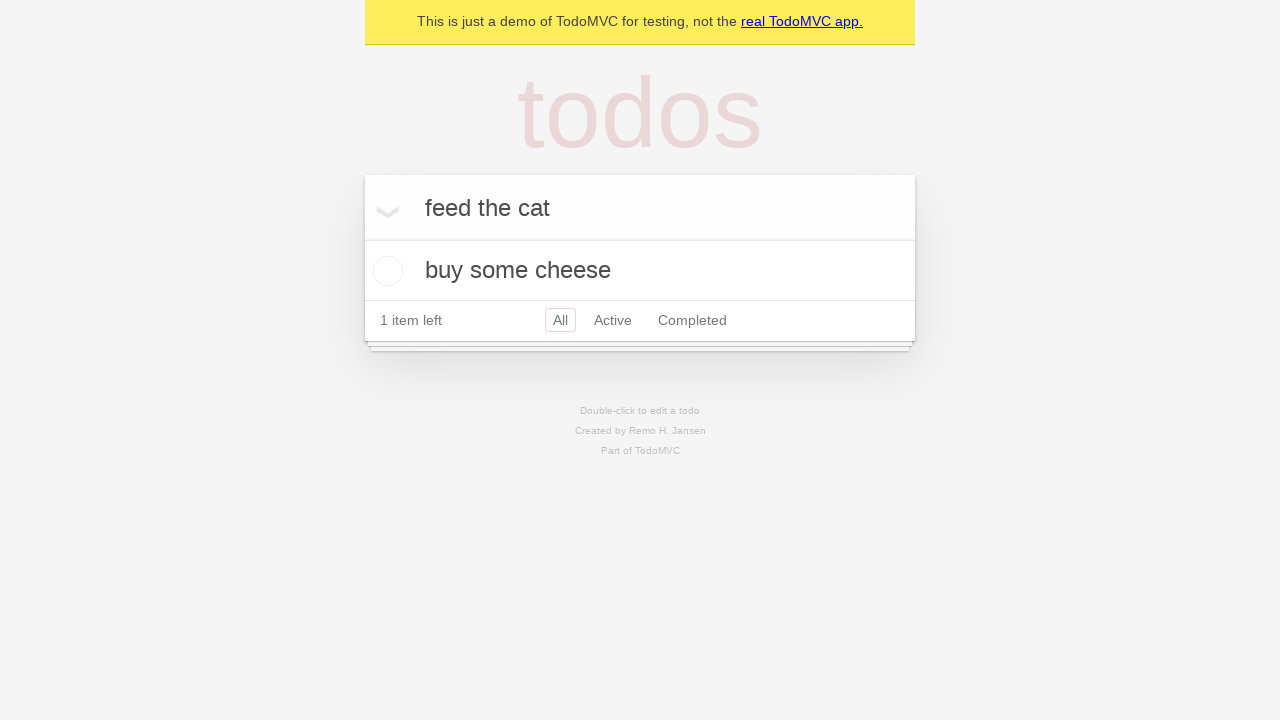

Pressed Enter to create second todo on internal:attr=[placeholder="What needs to be done?"i]
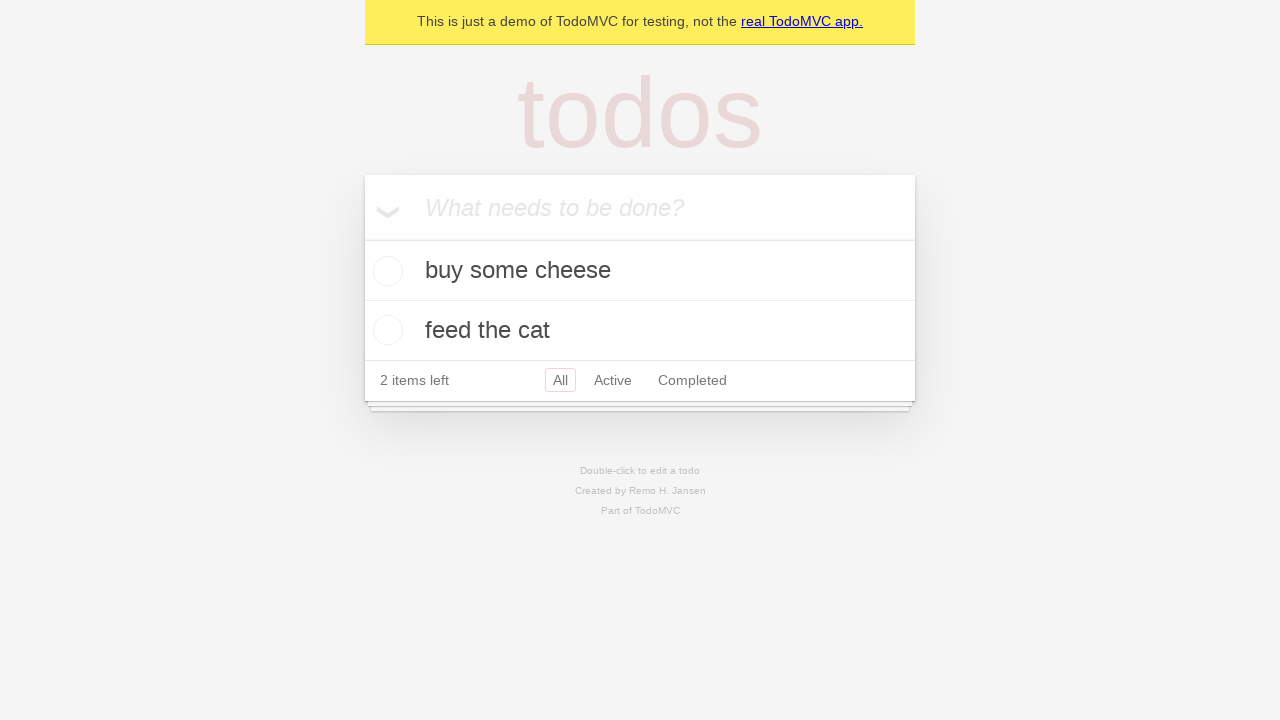

Filled todo input with 'book a doctors appointment' on internal:attr=[placeholder="What needs to be done?"i]
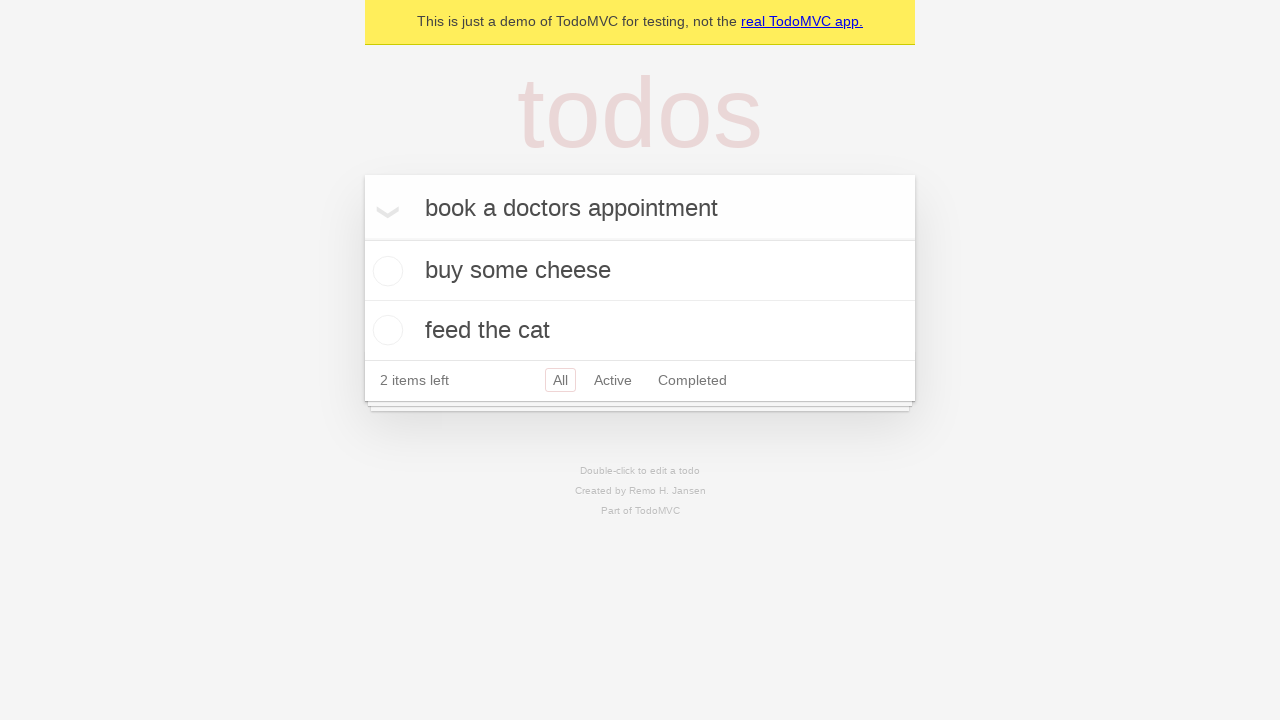

Pressed Enter to create third todo on internal:attr=[placeholder="What needs to be done?"i]
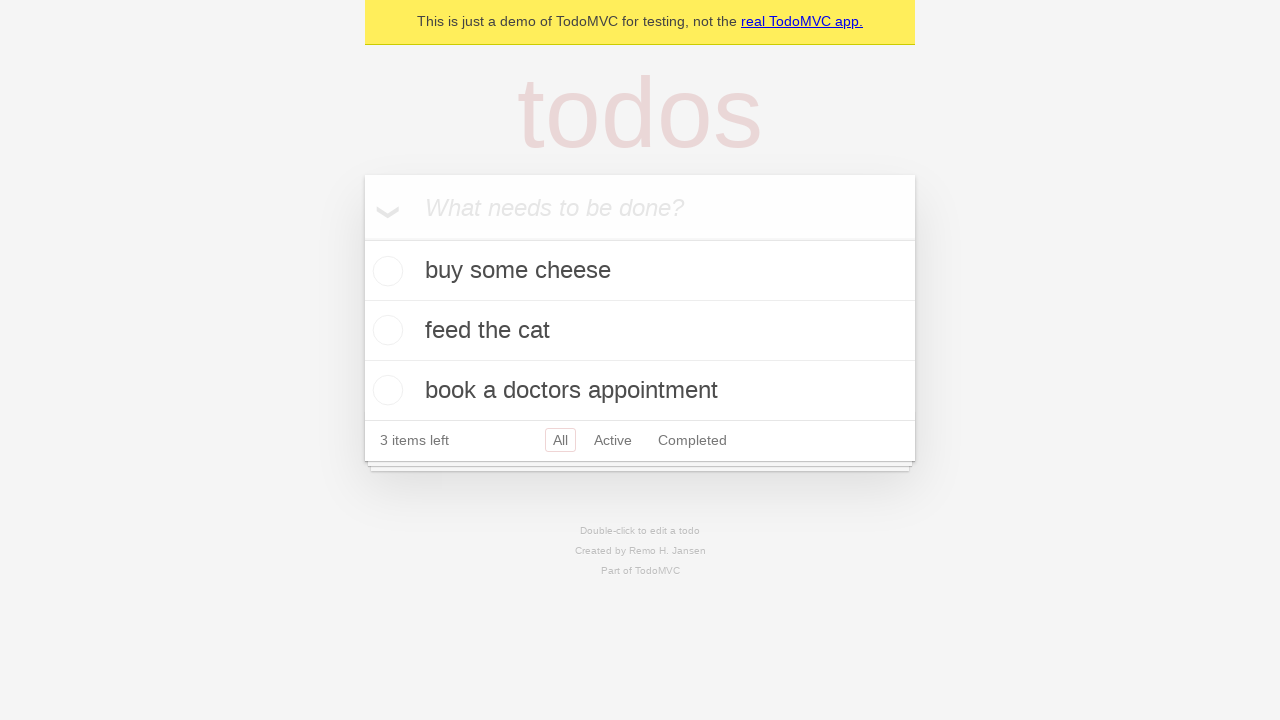

Waited for all 3 todos to be created
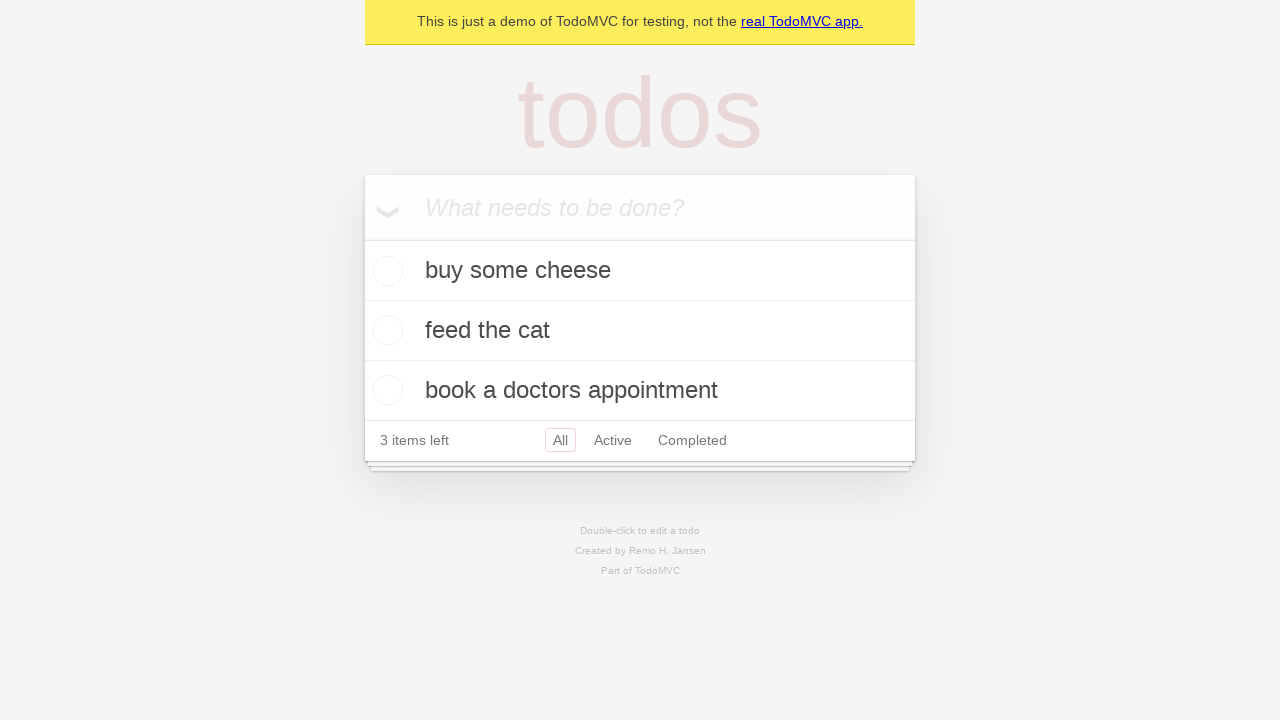

Marked first todo as complete at (385, 271) on .todo-list li .toggle >> nth=0
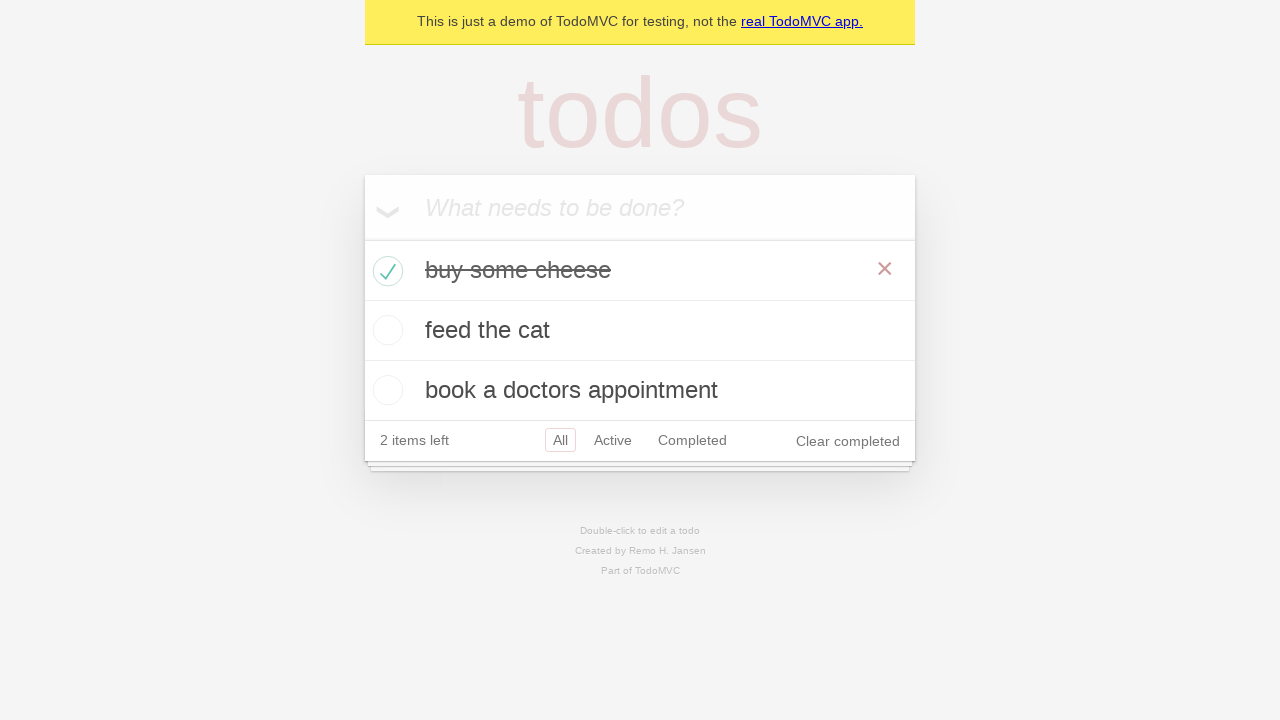

Clear completed button is now visible after marking item complete
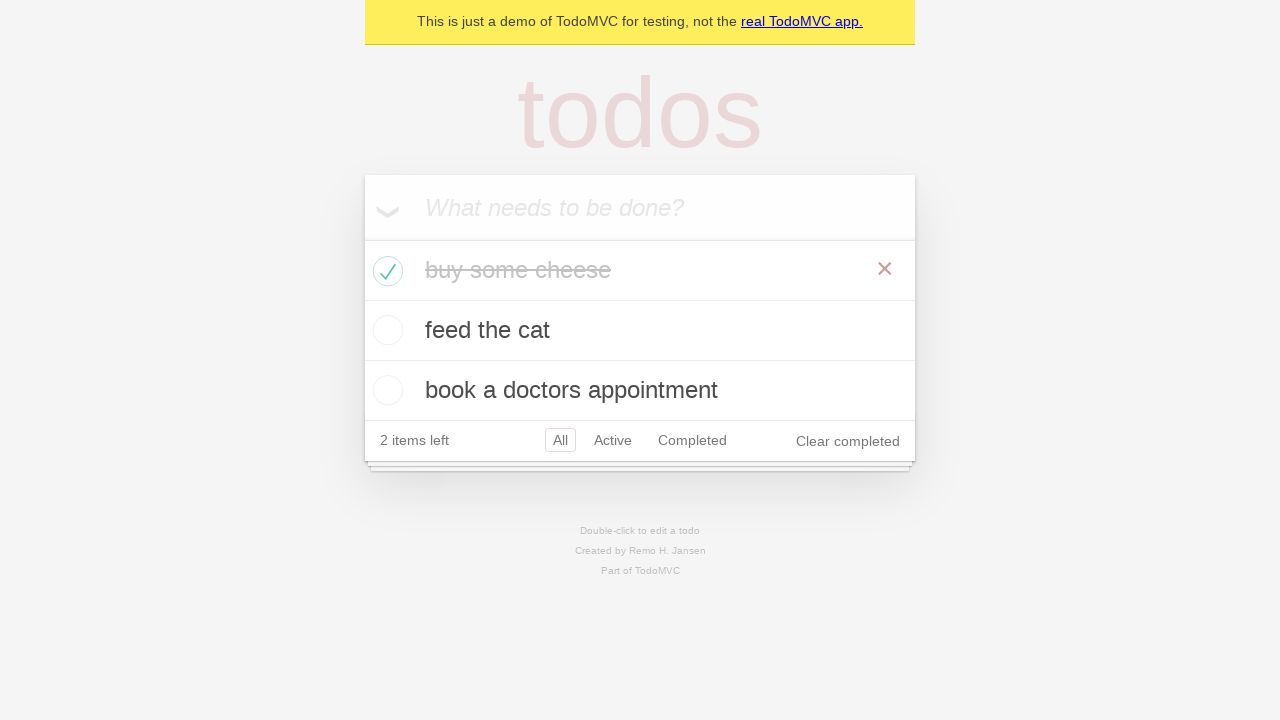

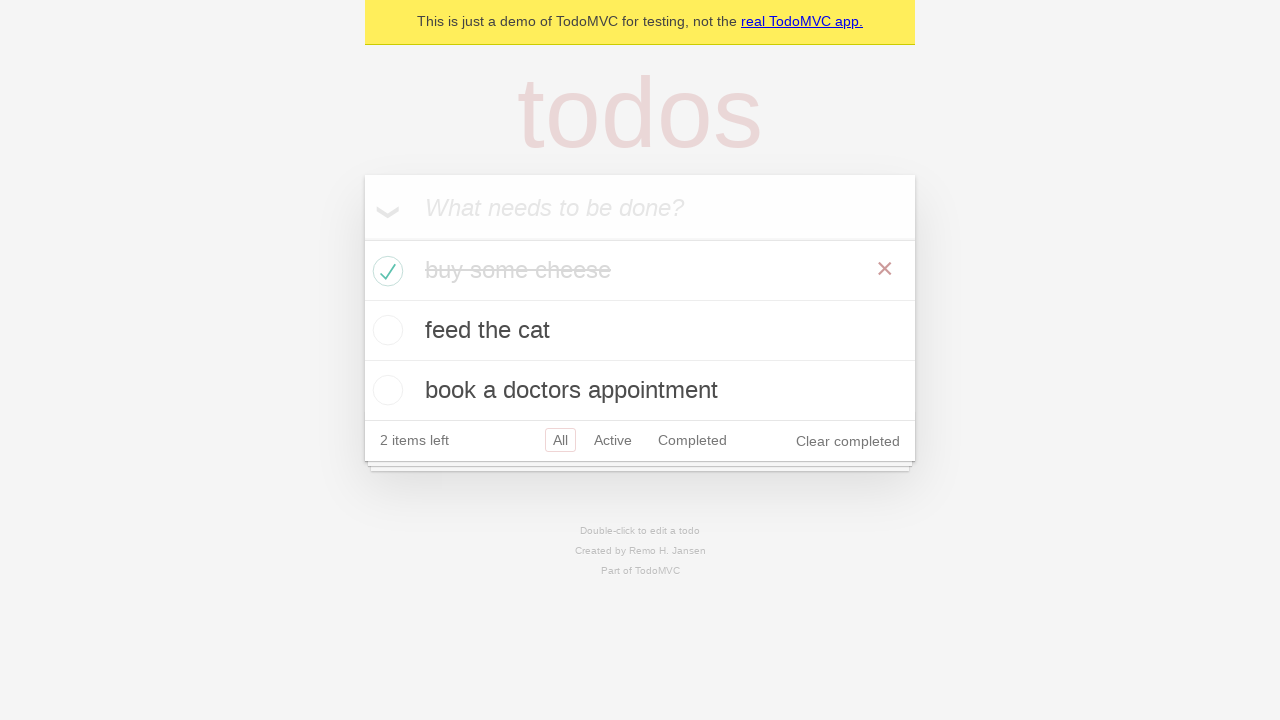